Tests the complete e-commerce checkout flow by adding a book to cart, proceeding to checkout, filling in billing details (name, email, phone, address, country, state, zip), selecting check payment method, and placing the order.

Starting URL: https://practice.automationtesting.in/

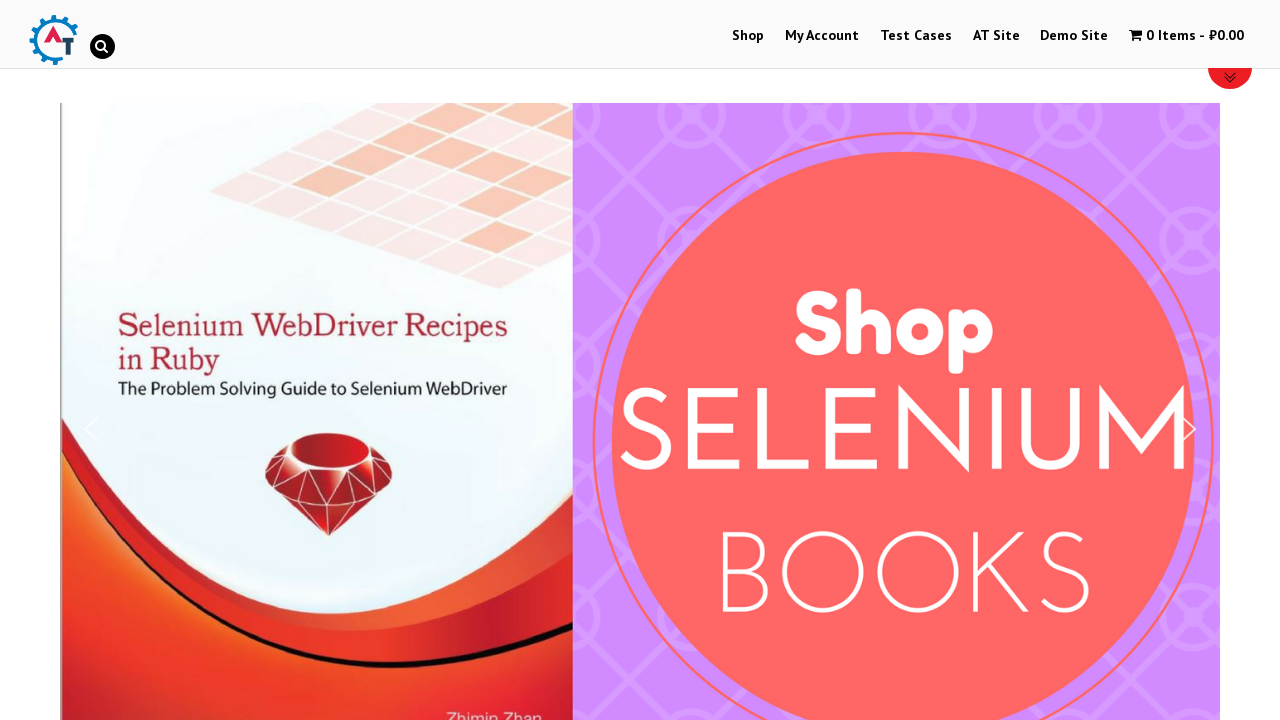

Clicked on Shop menu at (748, 36) on #menu-item-40
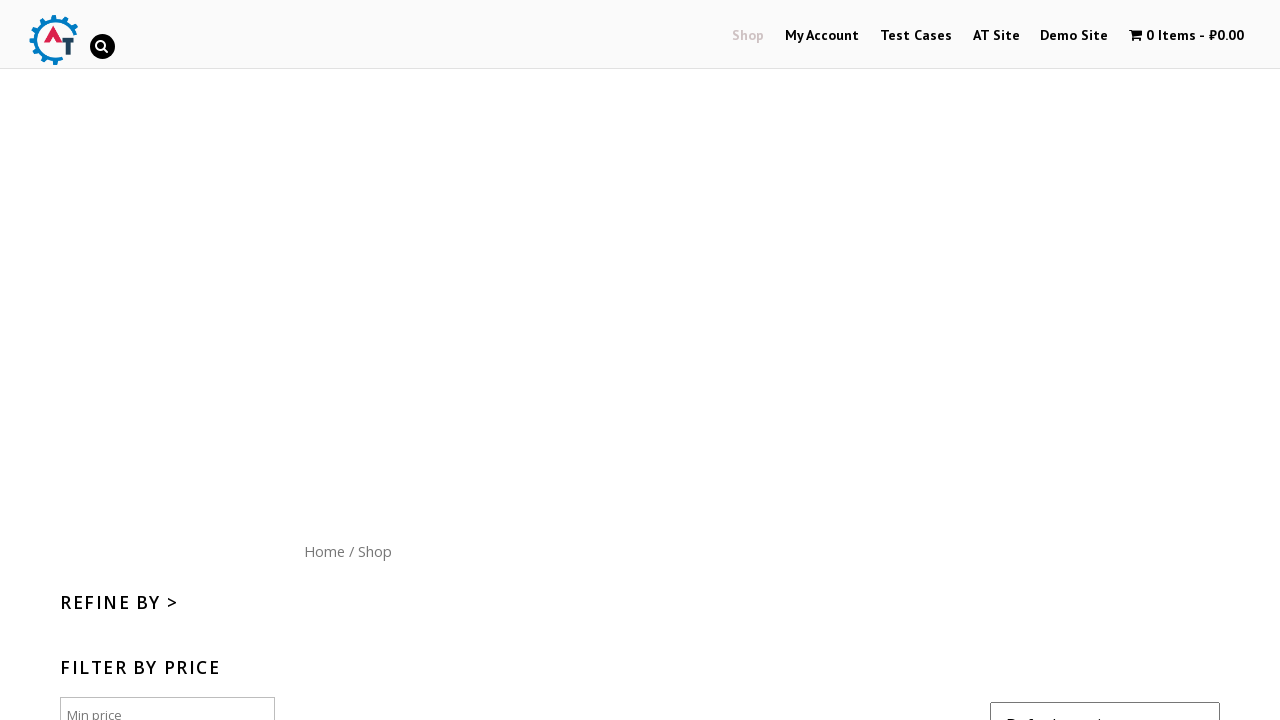

Scrolled down to view products
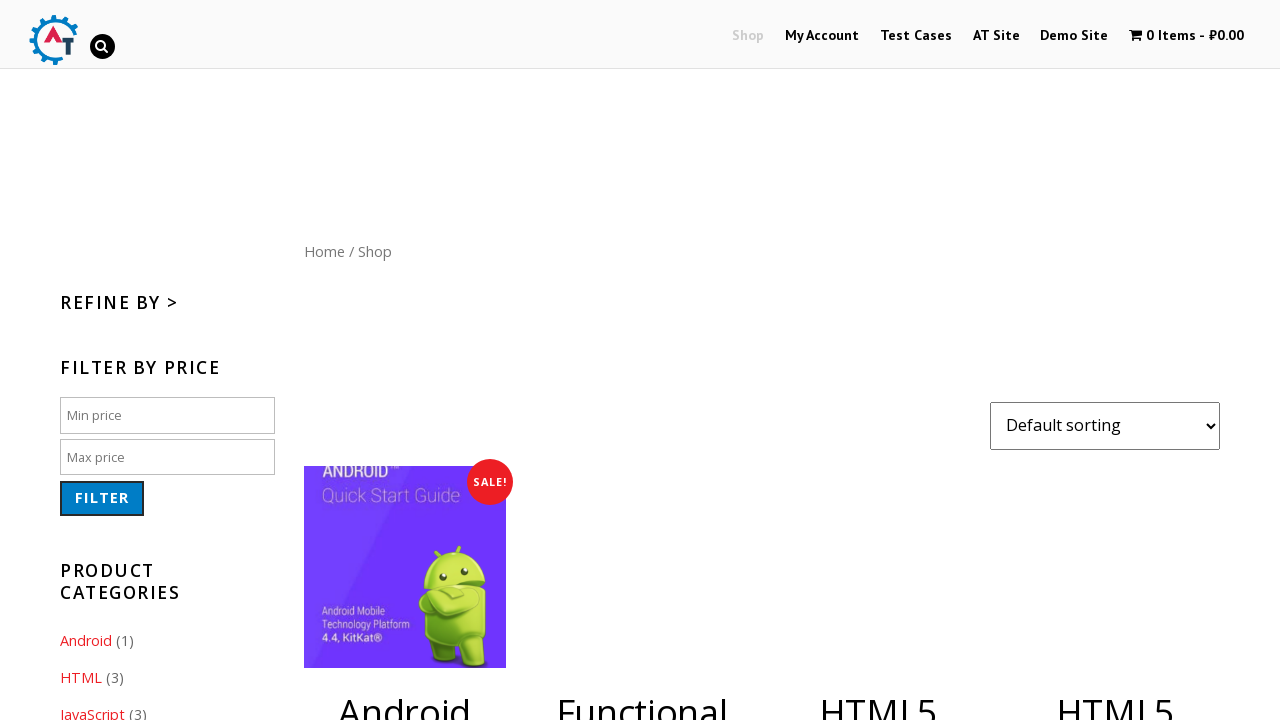

Added book to cart at (642, 361) on [data-product_id='165']
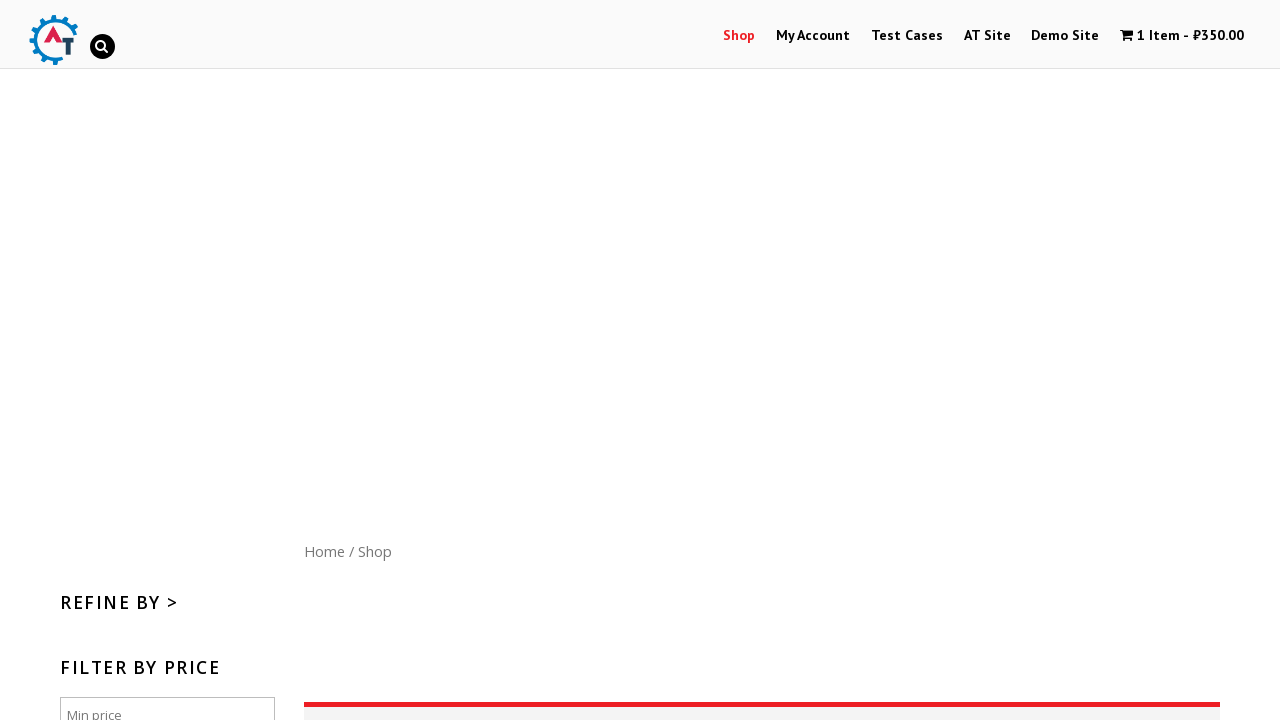

Waited for cart to update
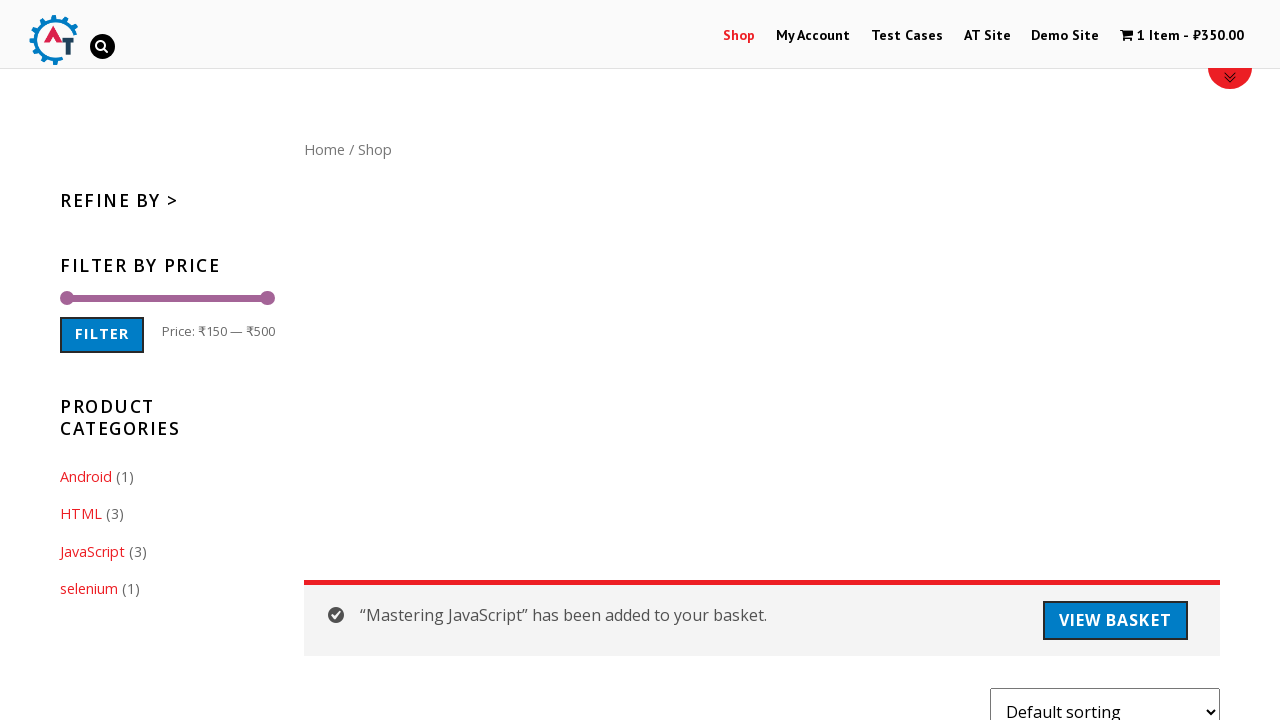

Clicked on cart to view contents at (1158, 36) on .cartcontents
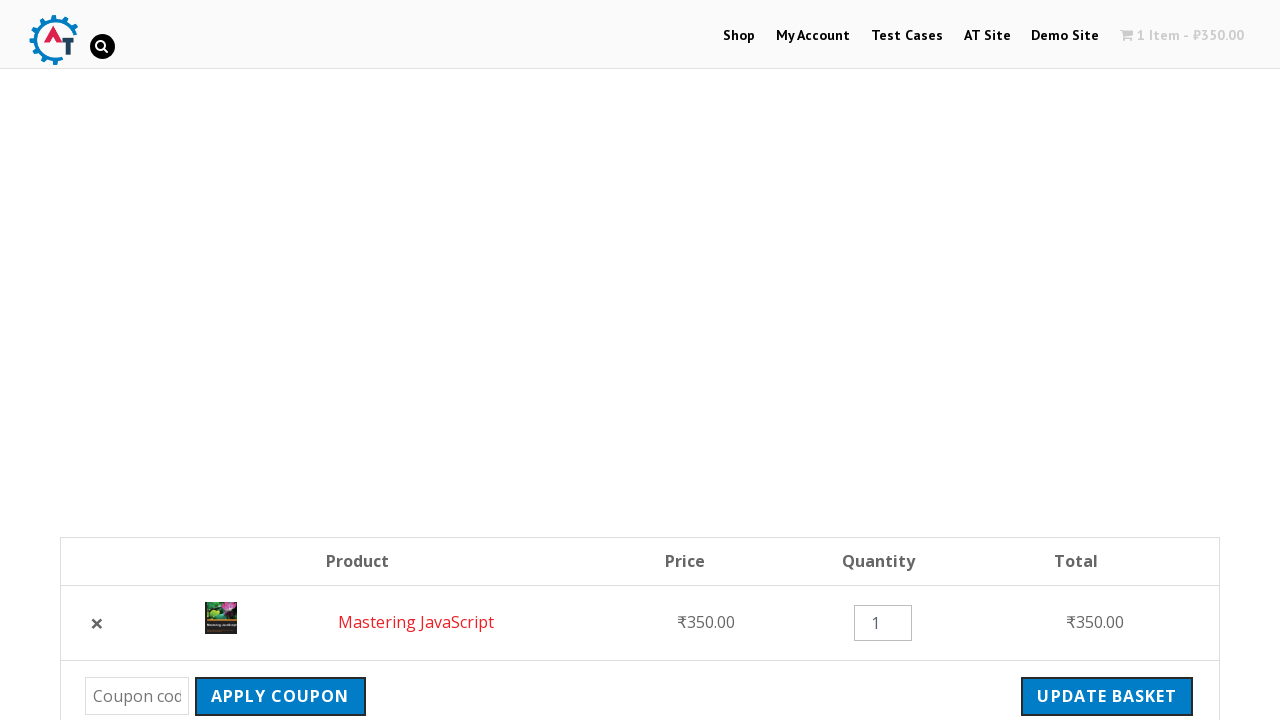

Scrolled down to view checkout button
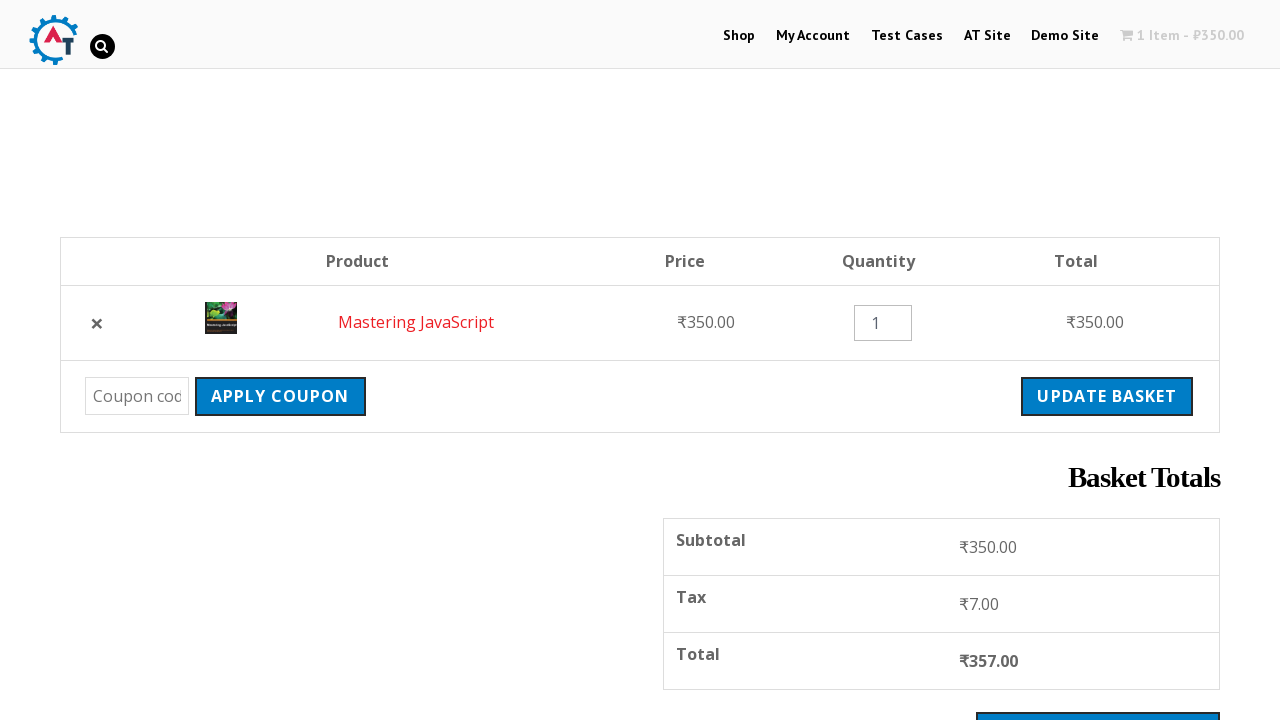

Checkout button loaded and ready
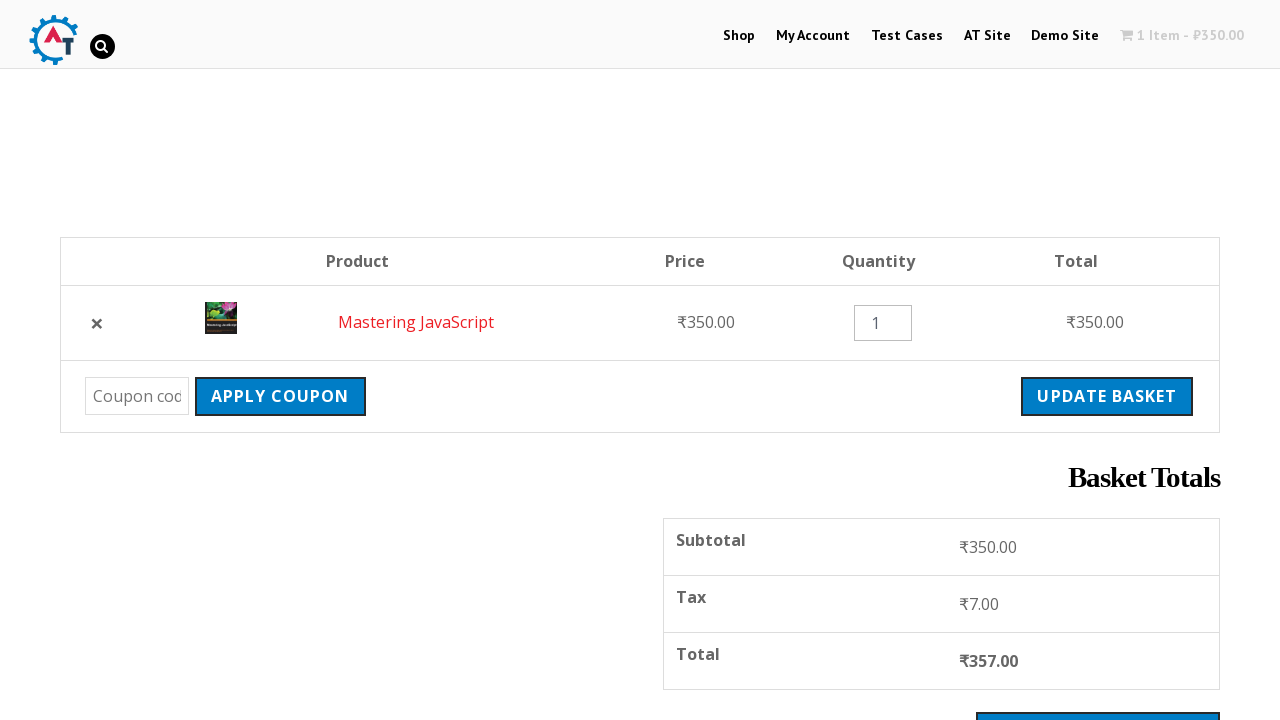

Clicked checkout button to proceed at (1098, 701) on .checkout-button.button.alt.wc-forward
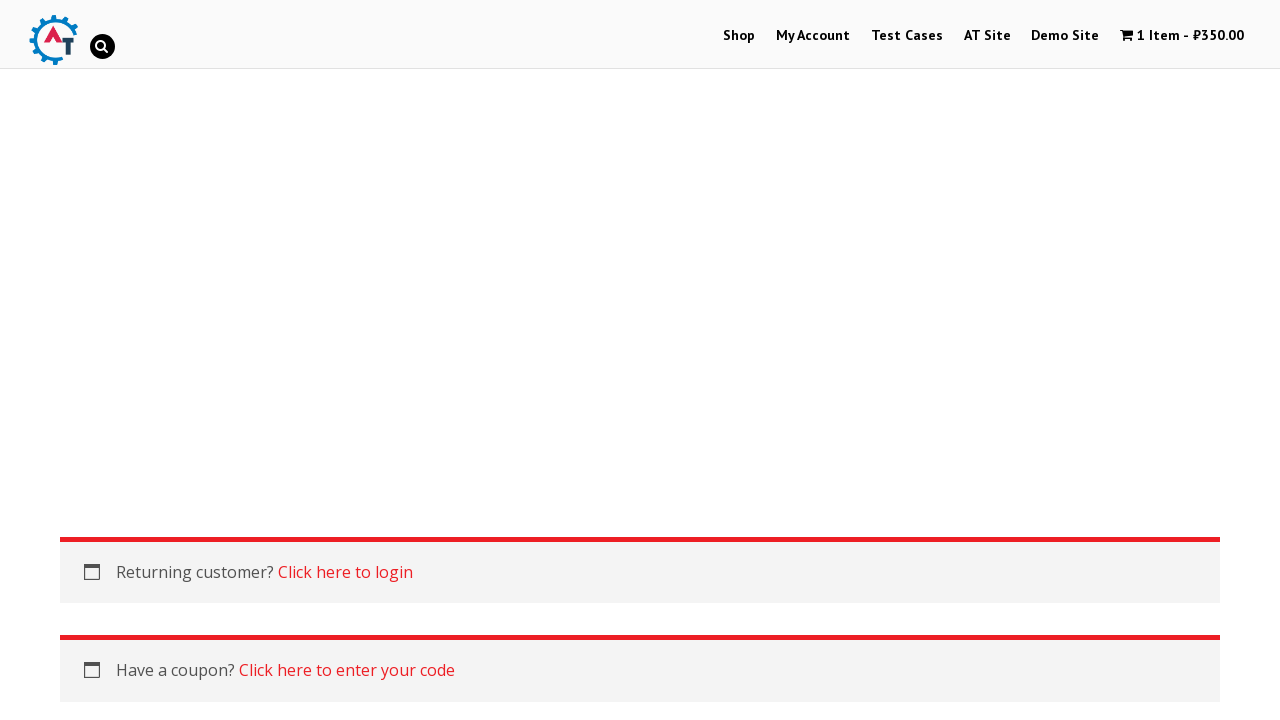

Filled billing first name as 'Oleg' on #billing_first_name
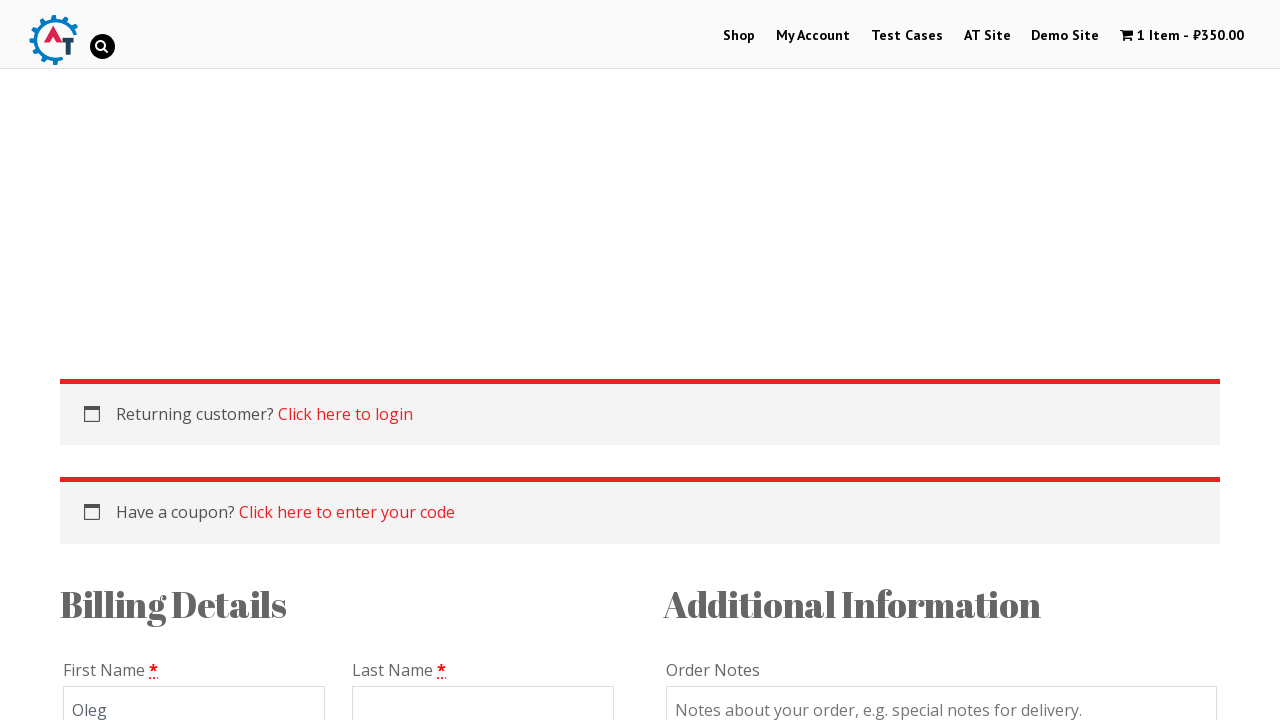

Filled billing last name as 'Olegov' on #billing_last_name
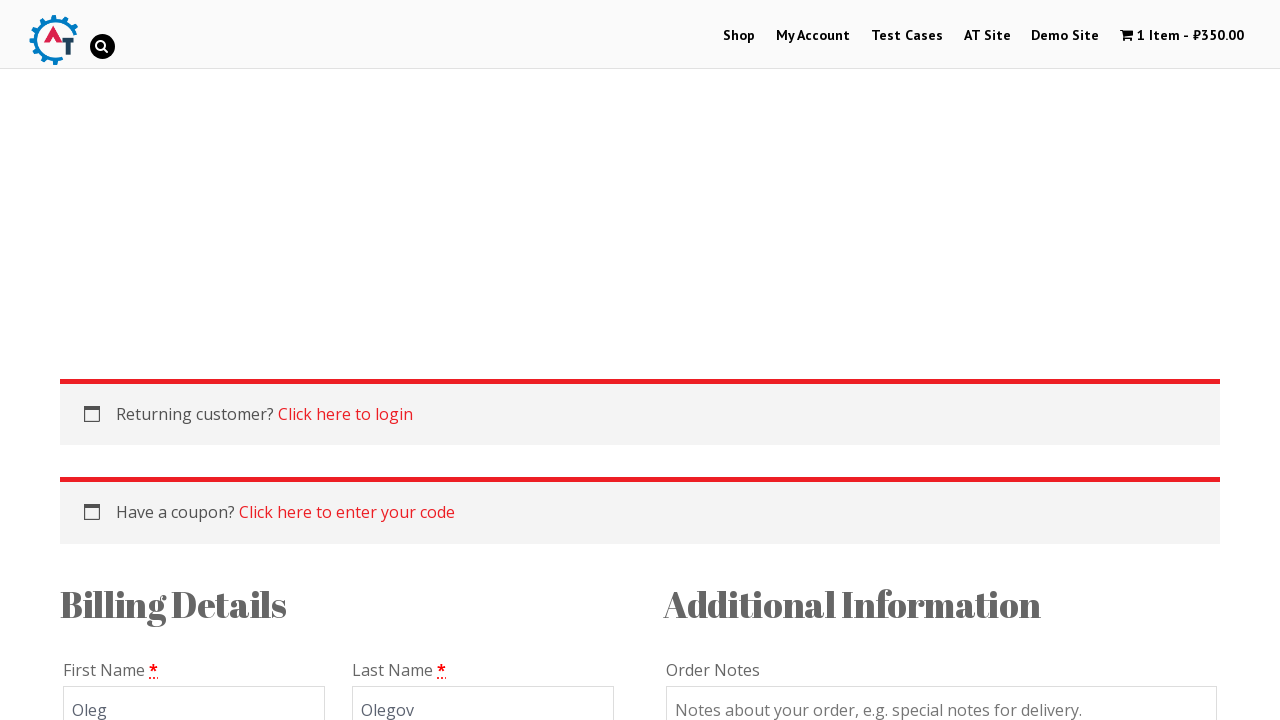

Filled billing email as 'testbuyer@example.com' on #billing_email
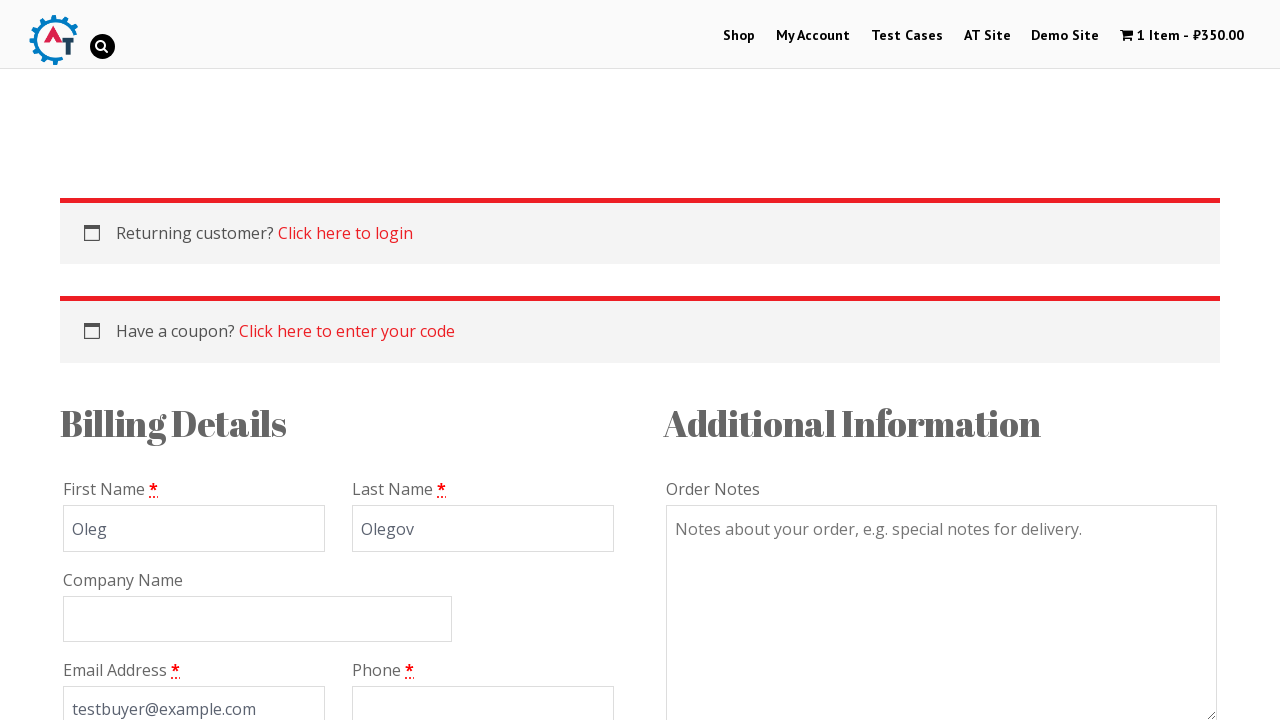

Filled billing phone number as '89111232323' on #billing_phone
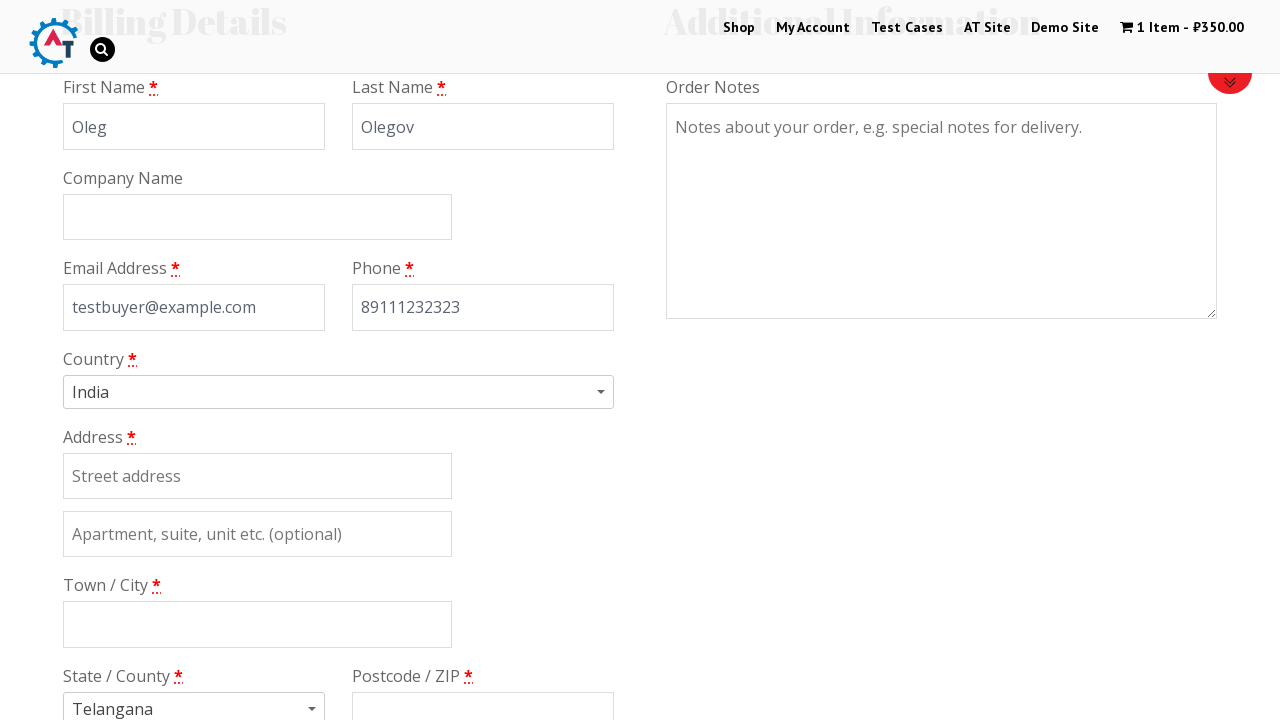

Scrolled down to view country field
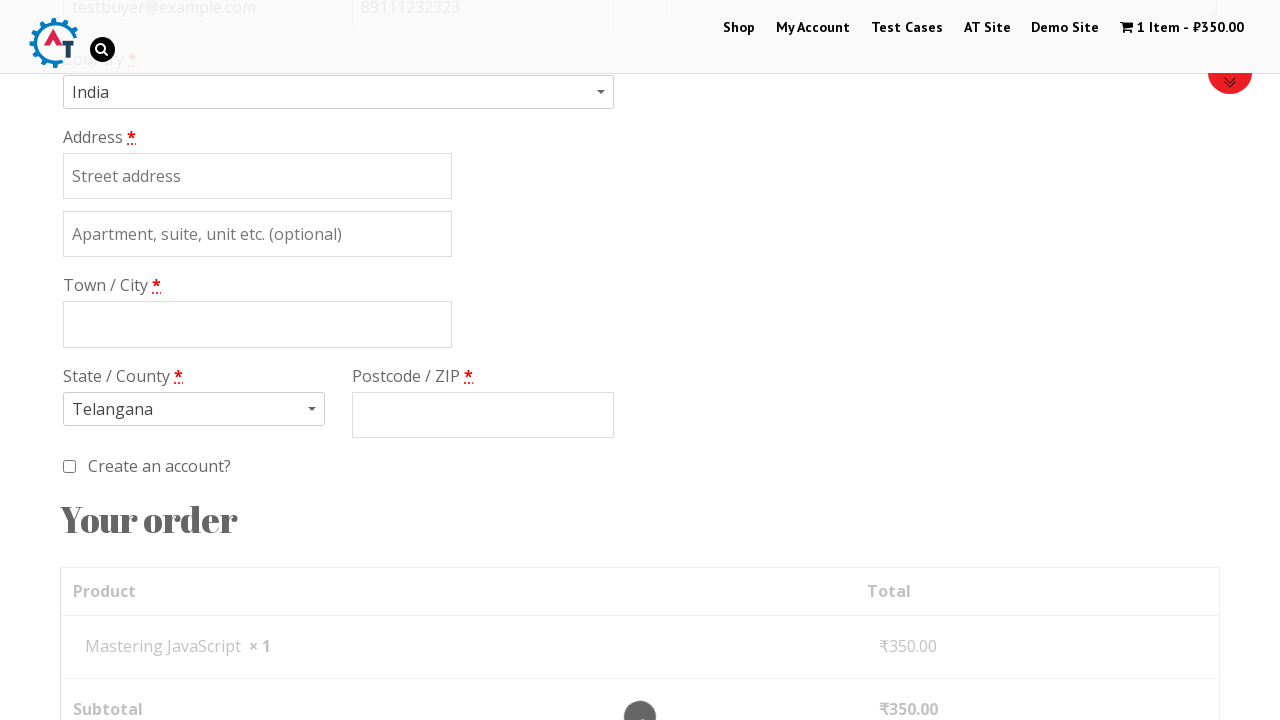

Clicked on country field at (338, 82) on #billing_country_field
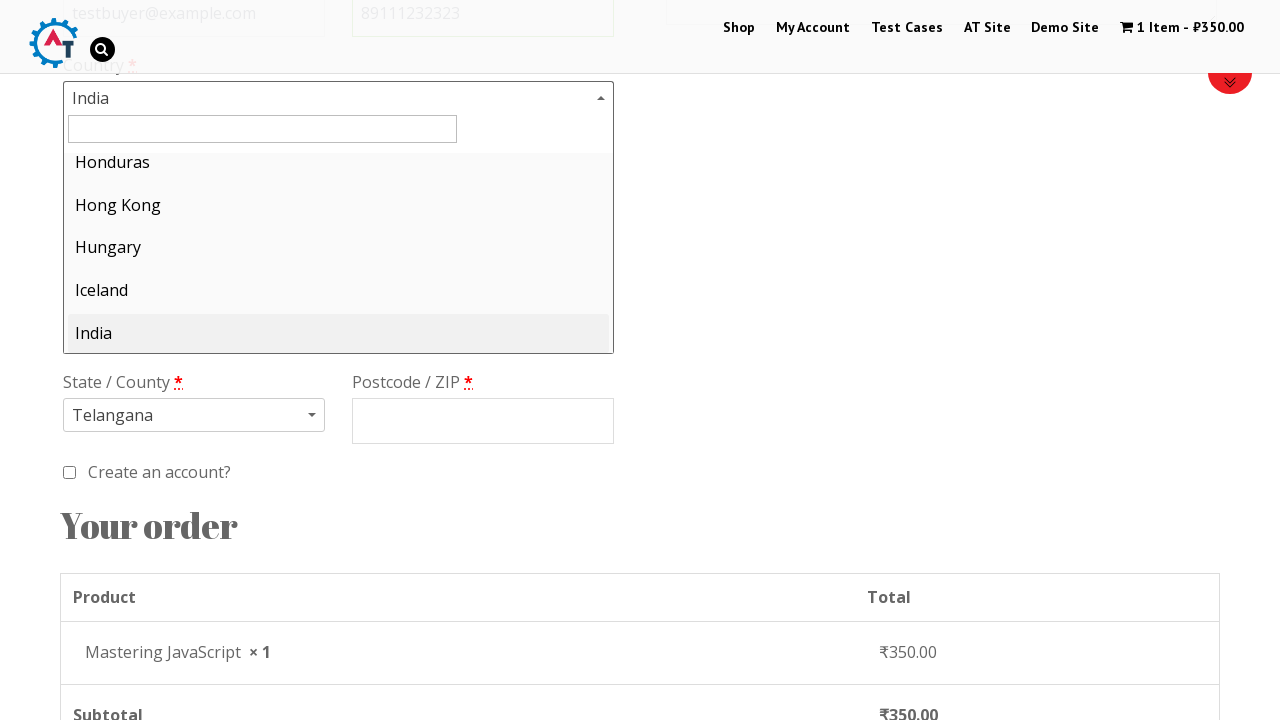

Searched for 'india' in country dropdown on #s2id_autogen1_search
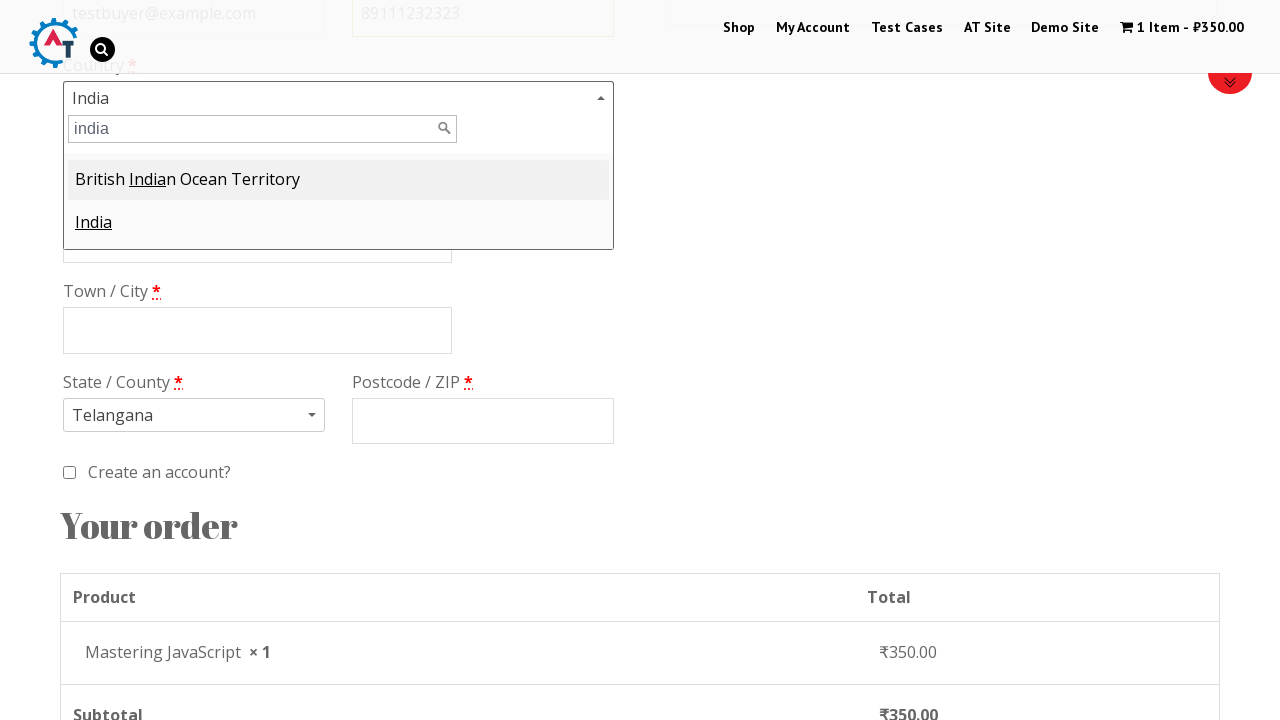

Selected India from dropdown at (338, 222) on .select2-results > li:nth-child(2)
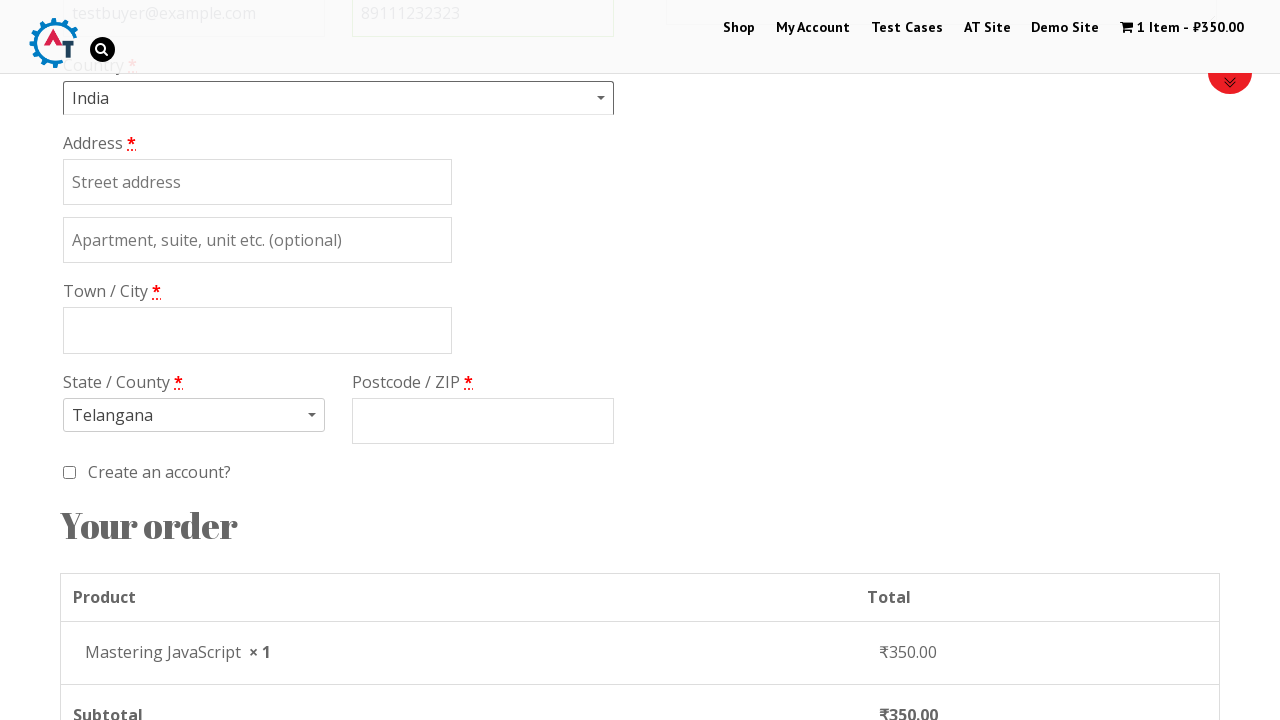

Filled billing address as '123 Test Street' on #billing_address_1
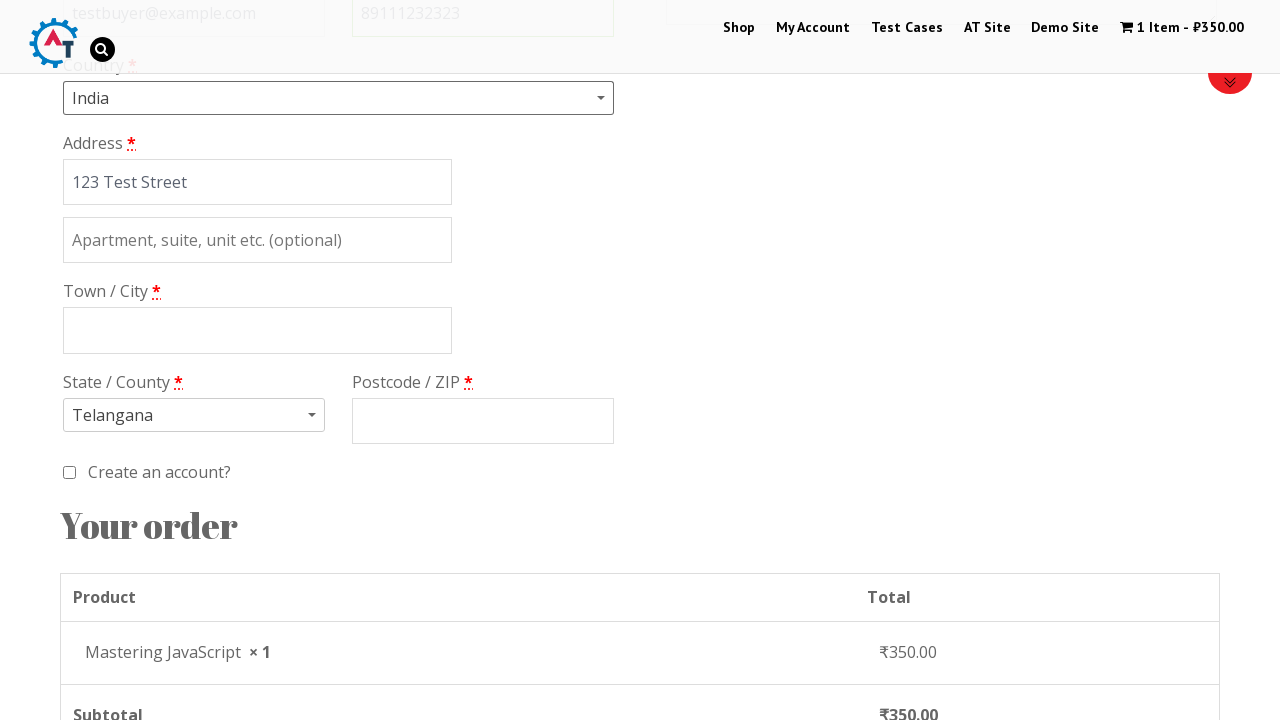

Filled billing city as 'Mumbai' on #billing_city
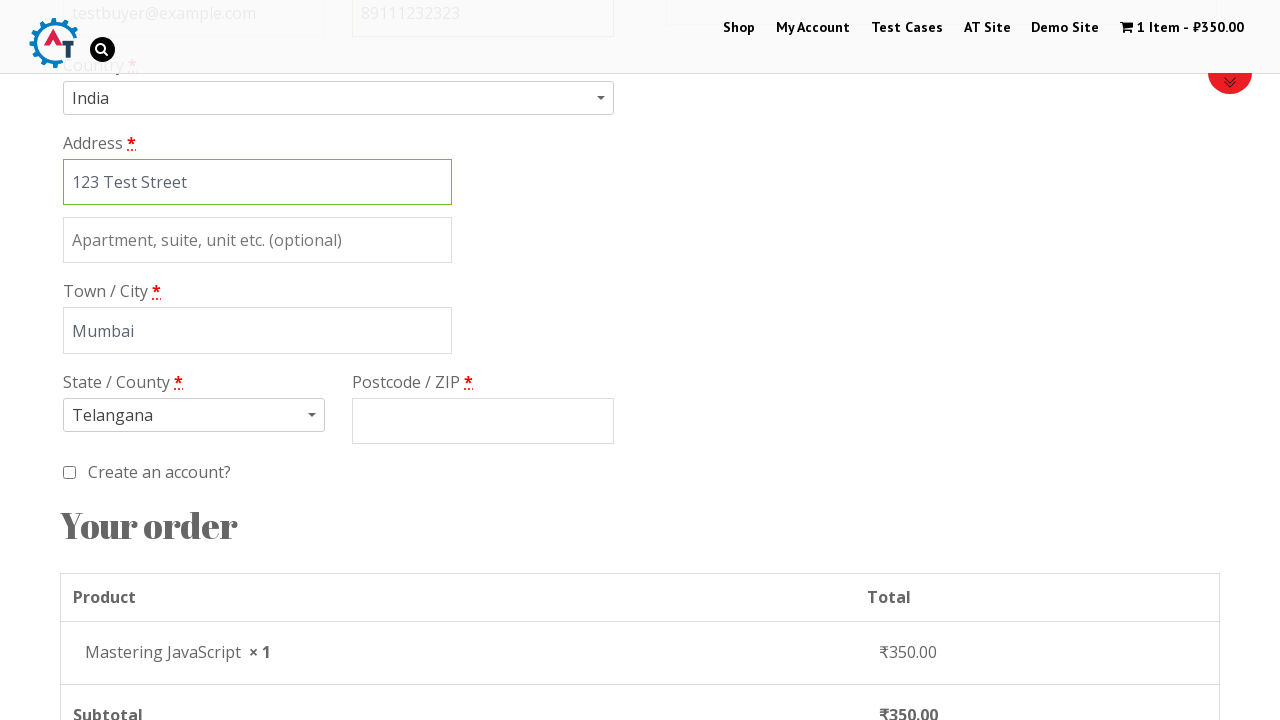

Scrolled down to view state field
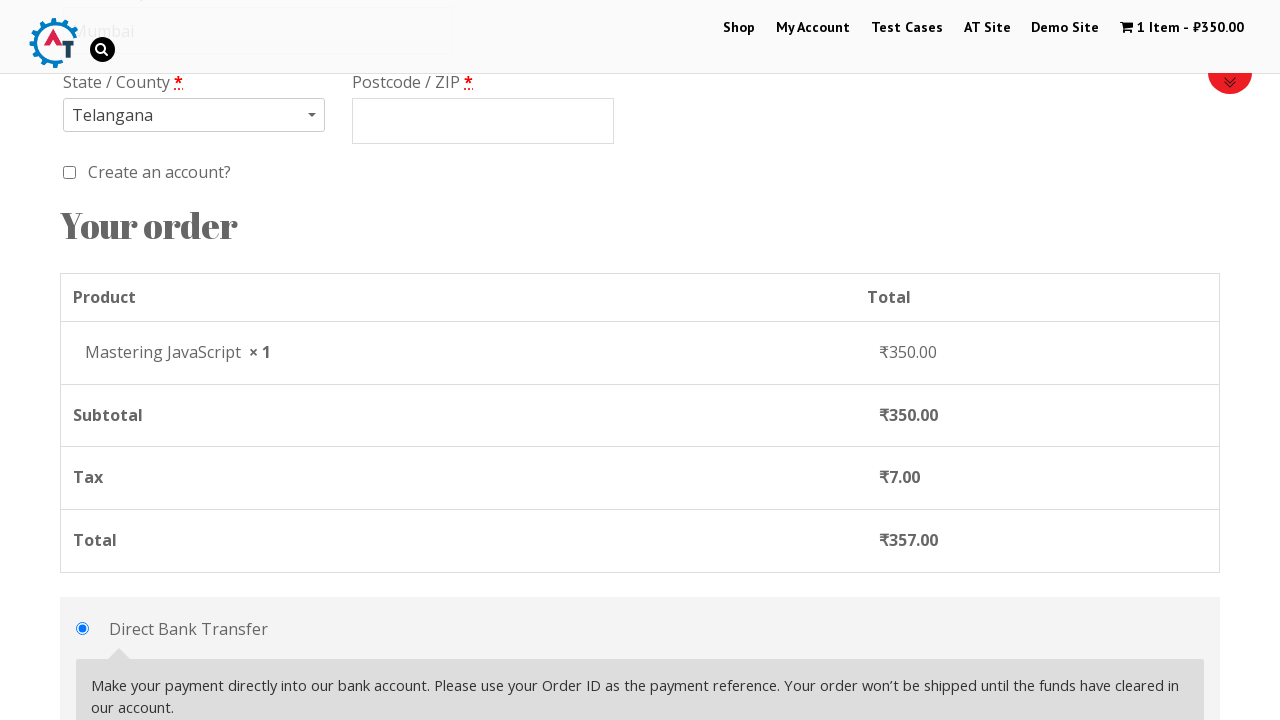

Clicked on state field dropdown at (194, 115) on #s2id_billing_state
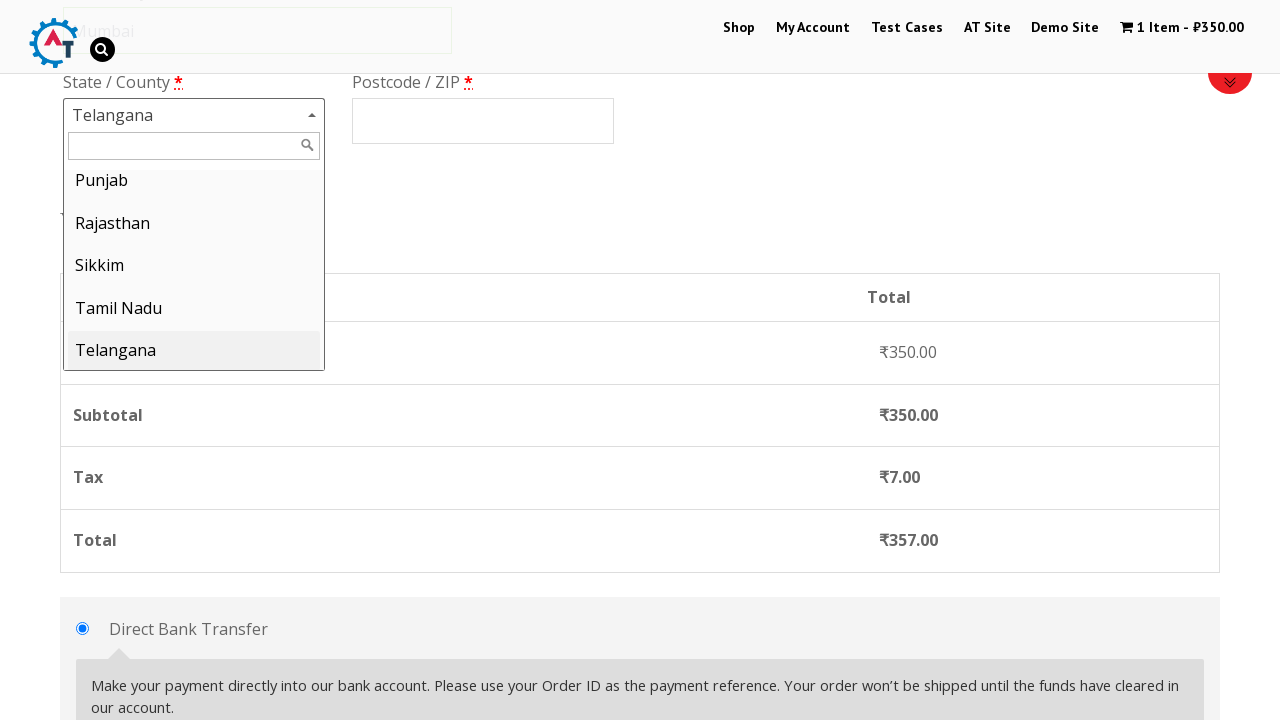

Waited for state dropdown to load
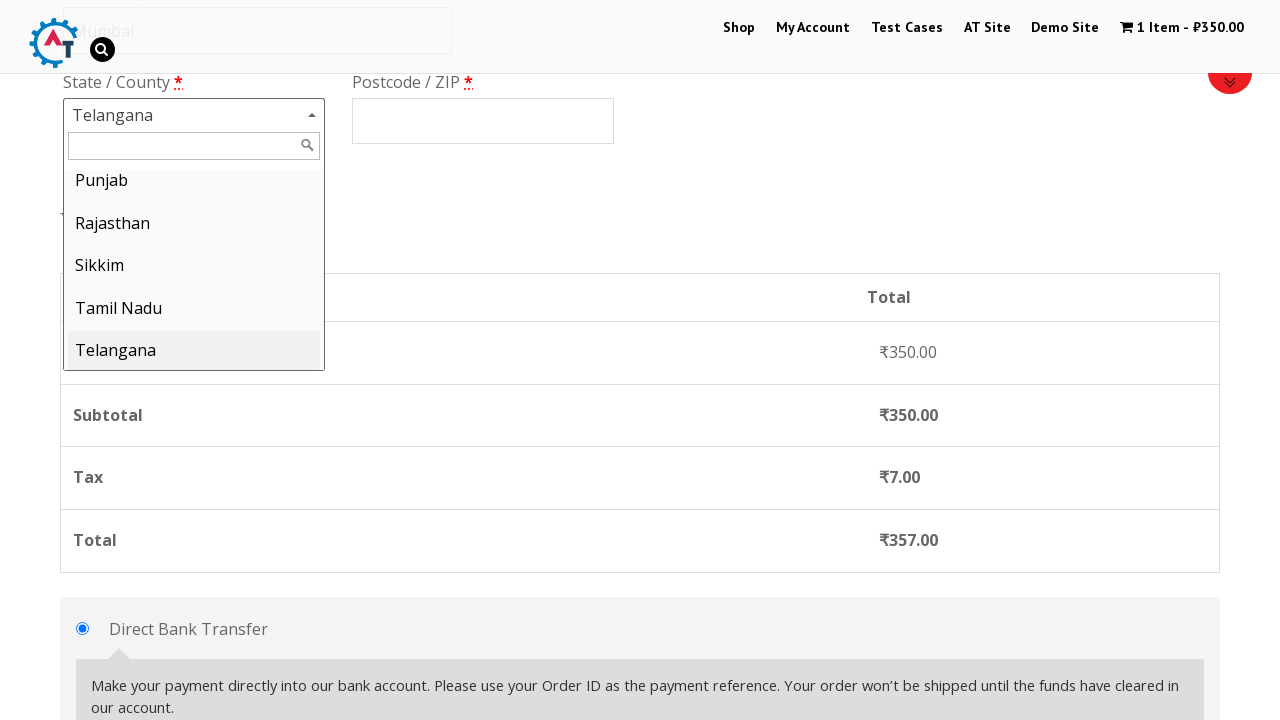

Searched for state with 'as' on #s2id_autogen2_search
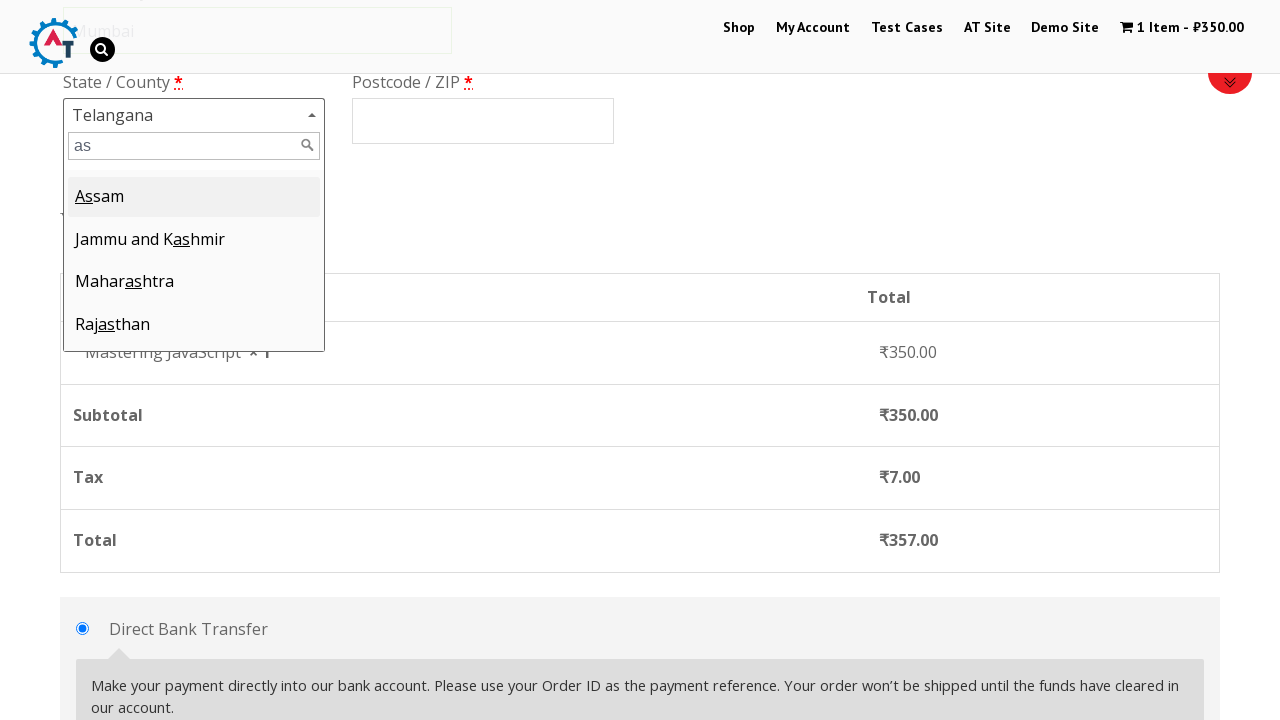

Selected state from dropdown results at (194, 197) on .select2-results > li:nth-child(1)
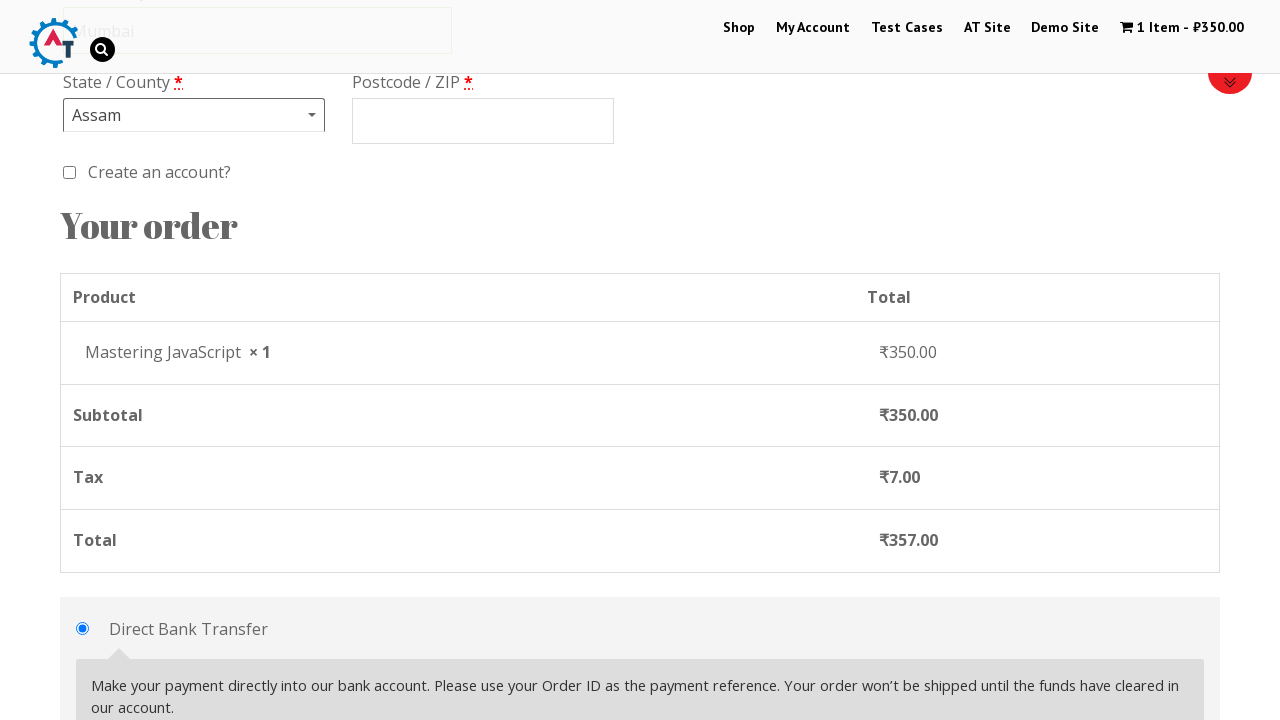

Filled billing postal code as '400001' on #billing_postcode
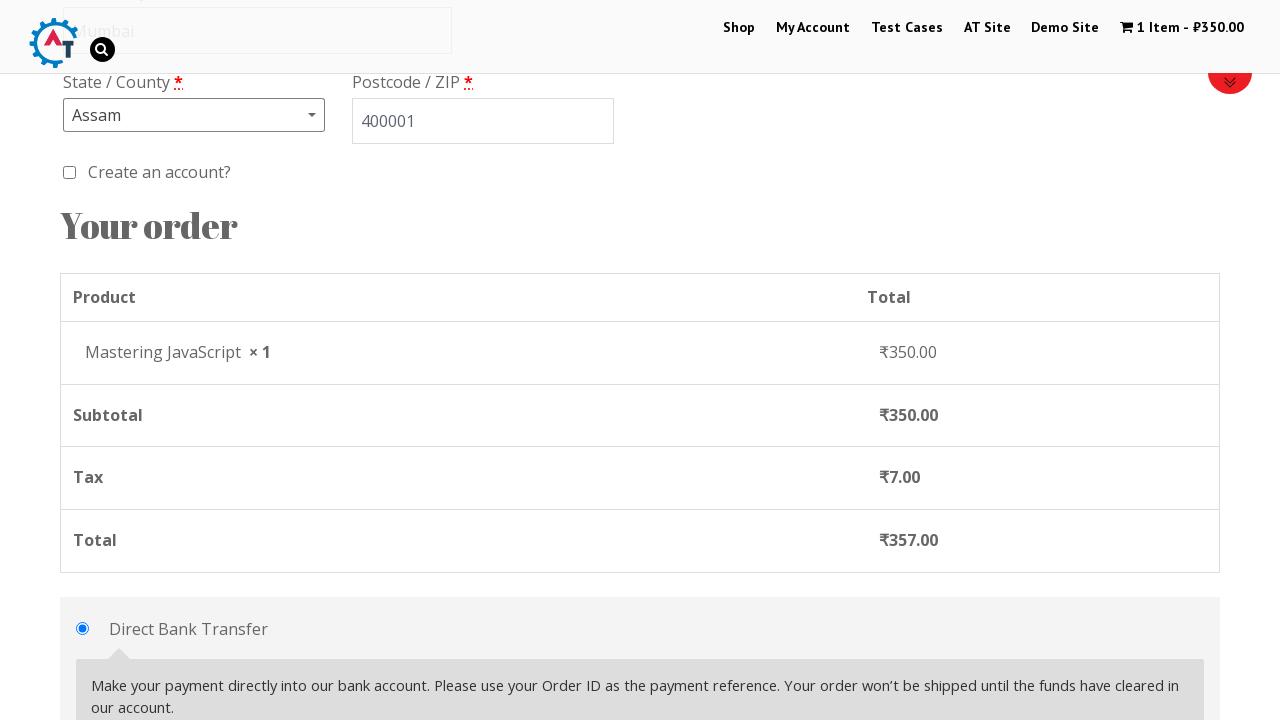

Scrolled down to view payment methods
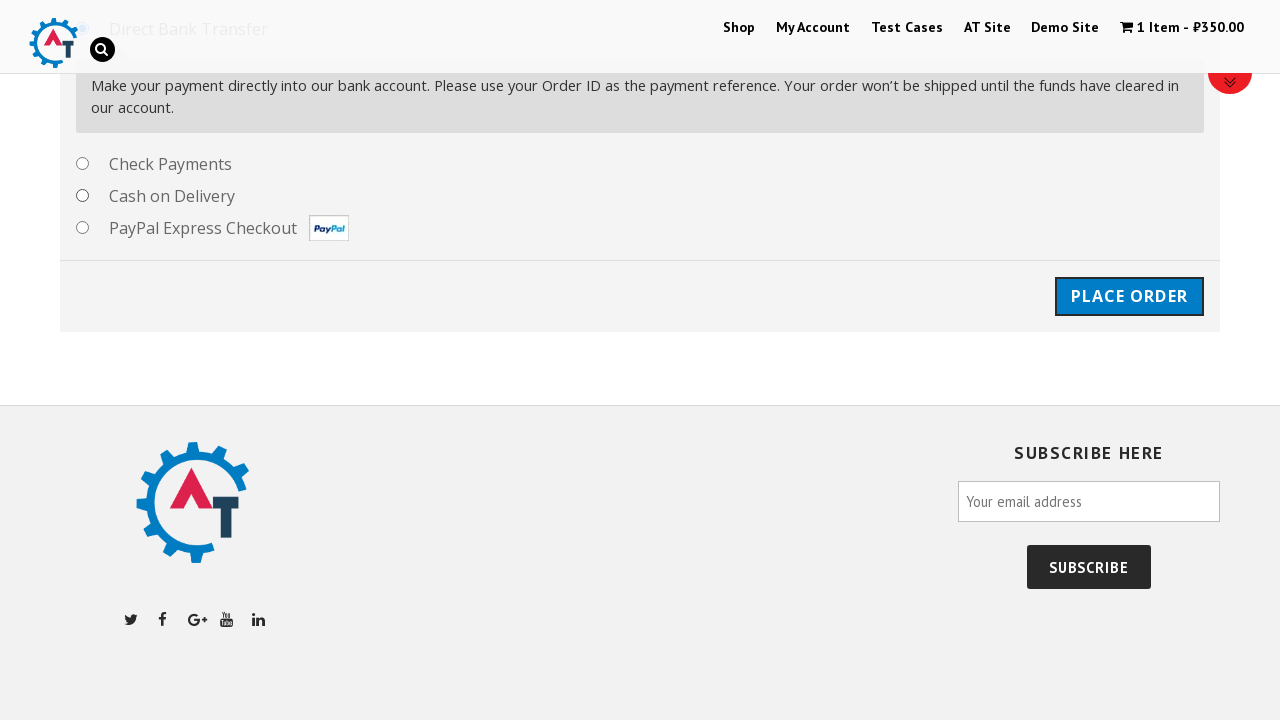

Waited for payment section to fully load
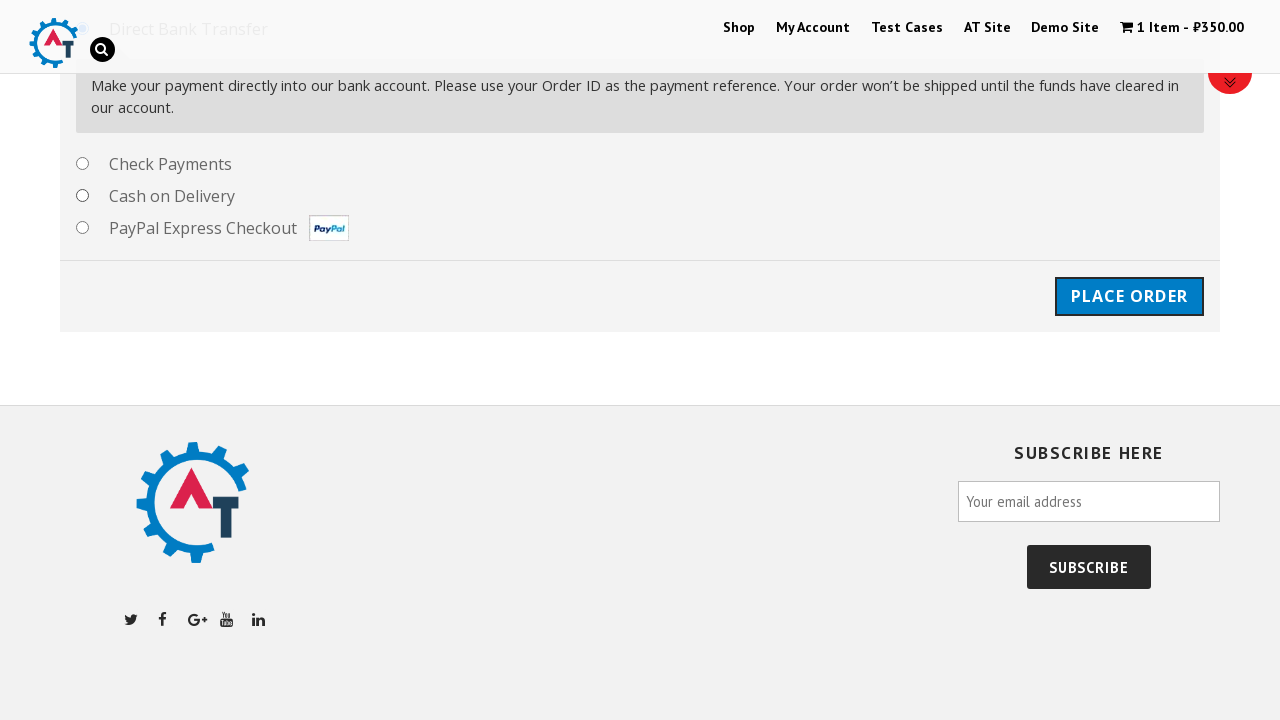

Selected check as payment method at (82, 163) on #payment_method_cheque
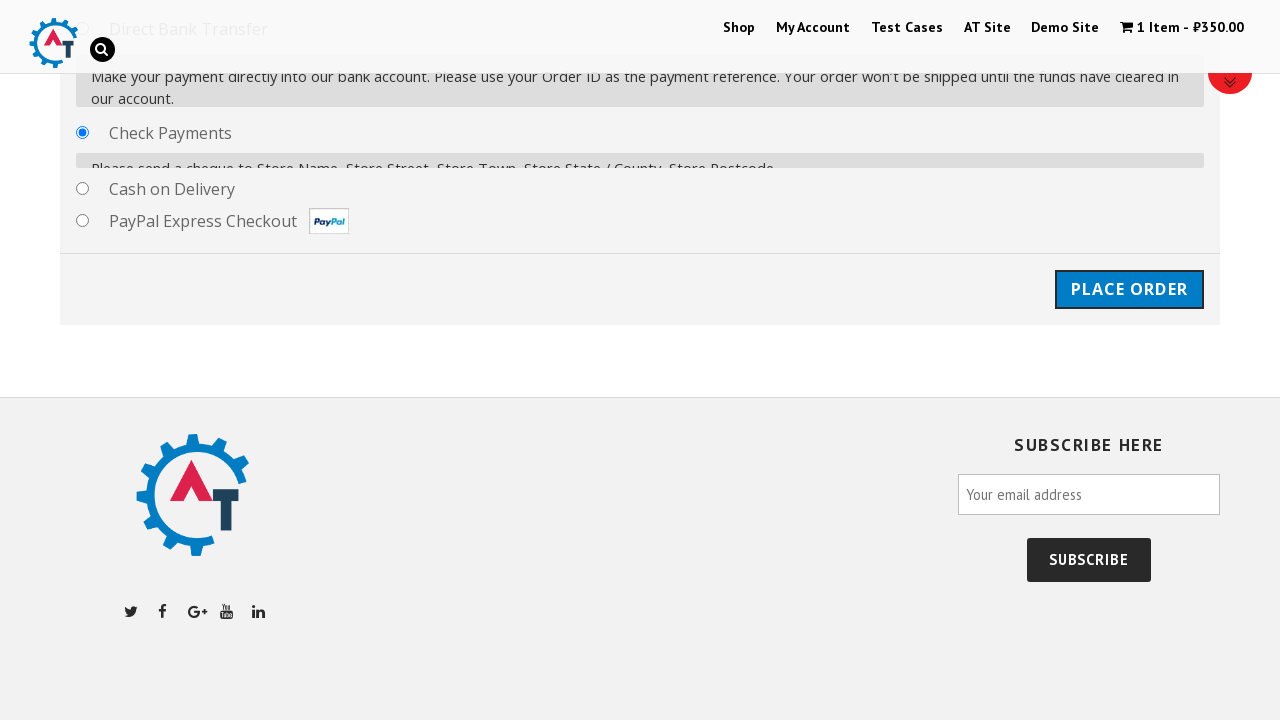

Clicked place order button to submit order at (1129, 274) on #place_order
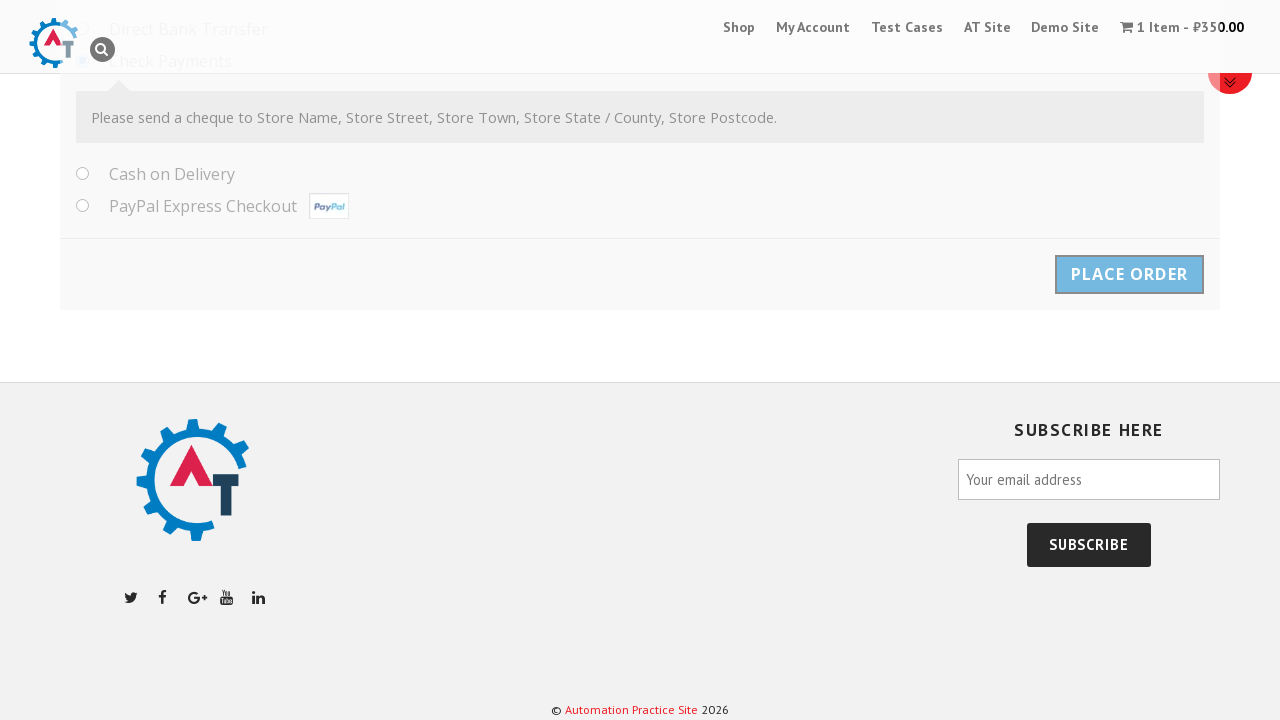

Waited for order confirmation page to load
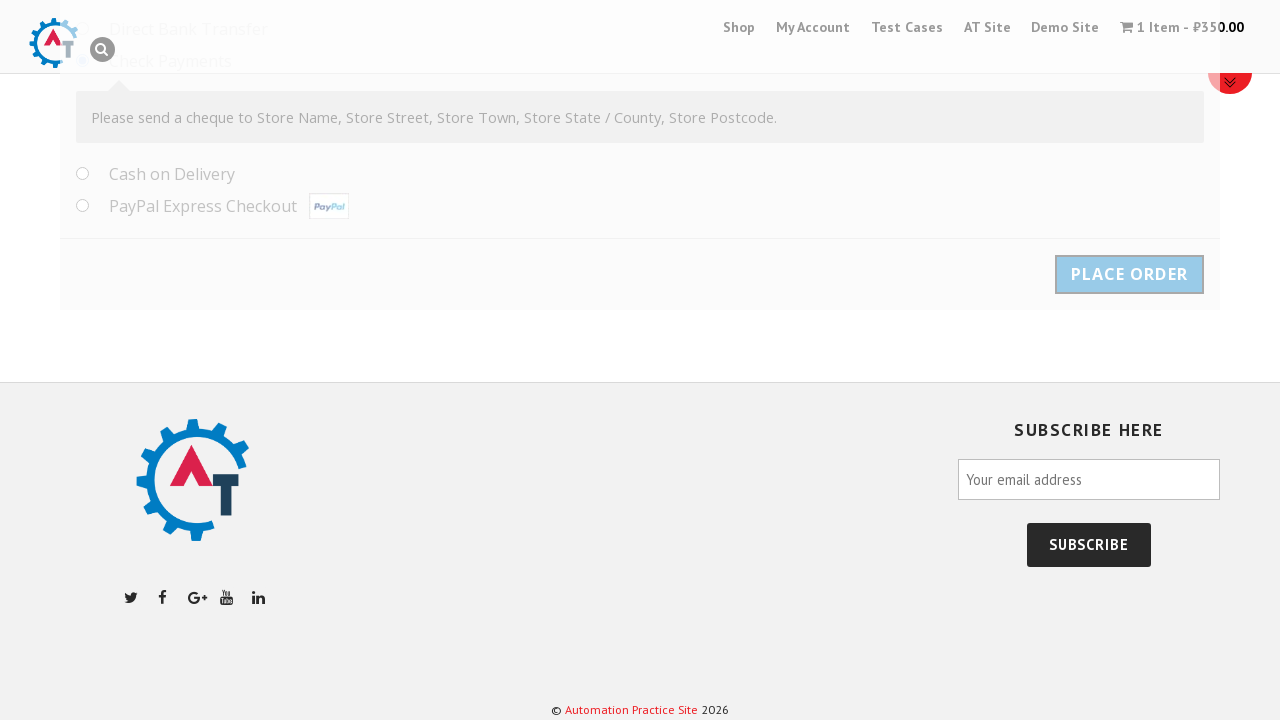

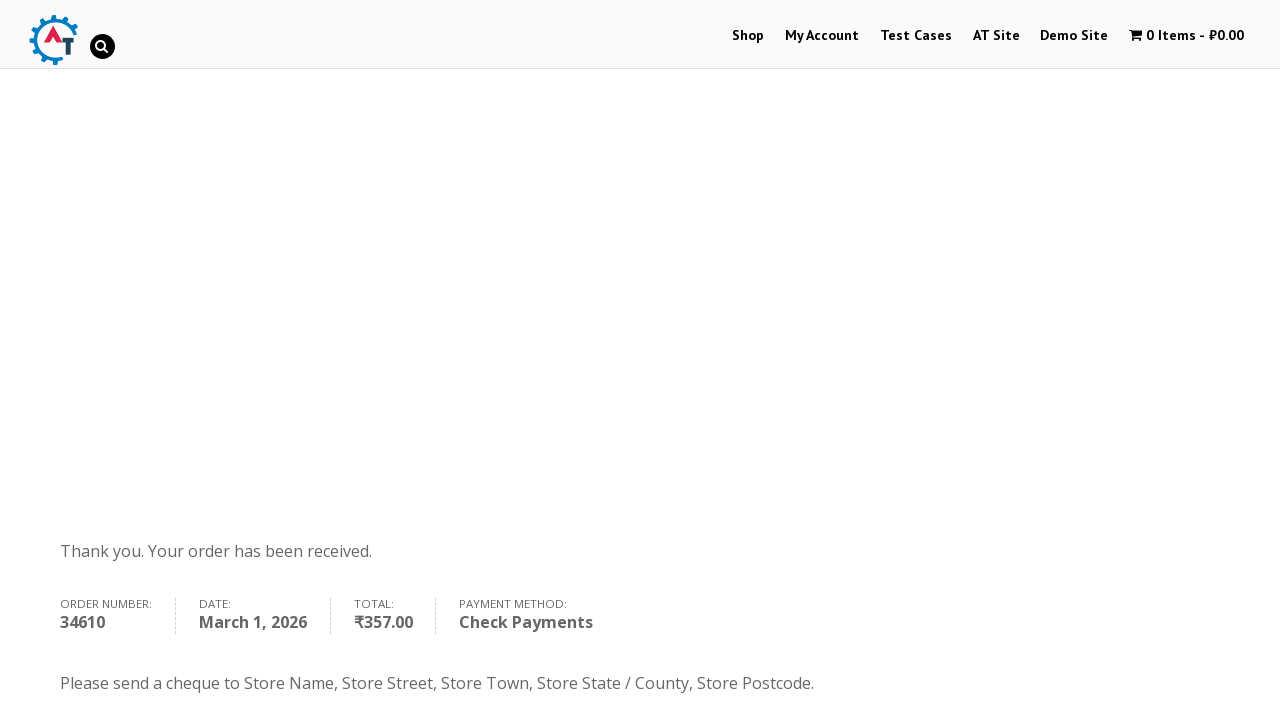